Navigates to DemoQA homepage and clicks on the Elements card to navigate to the elements section

Starting URL: https://demoqa.com/

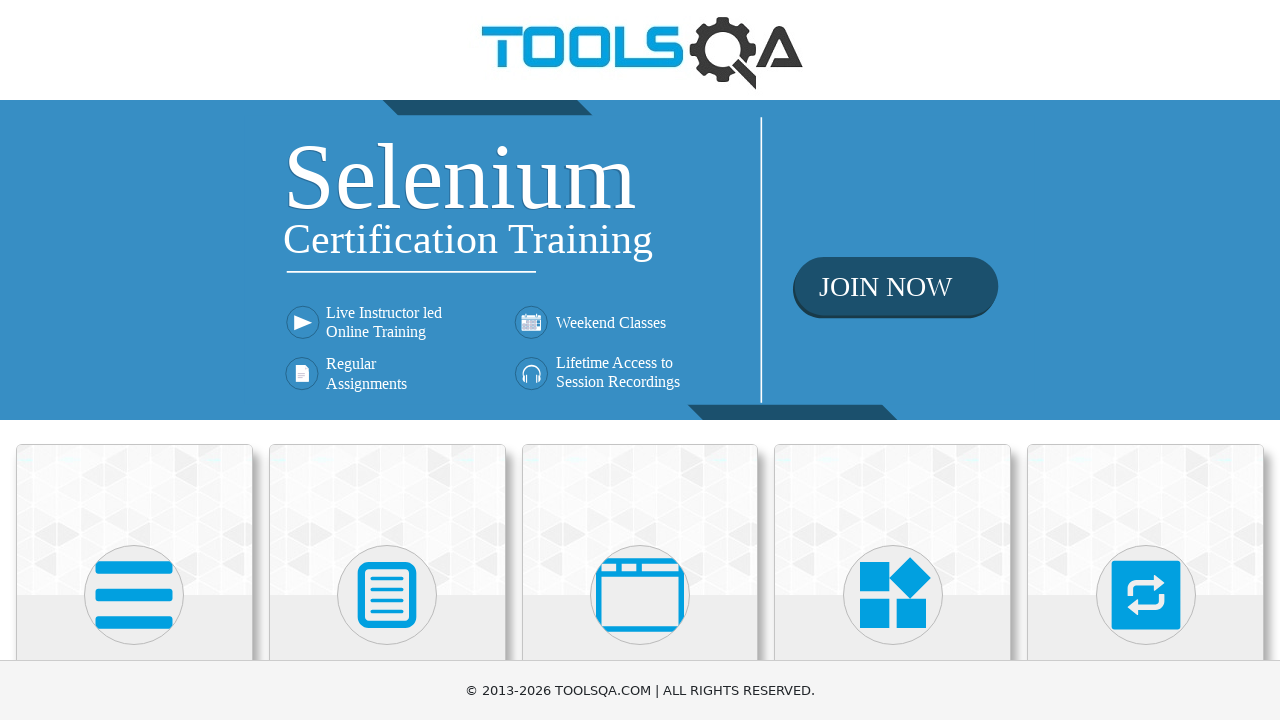

Clicked on the Elements card to navigate to the elements section at (134, 520) on .top-card
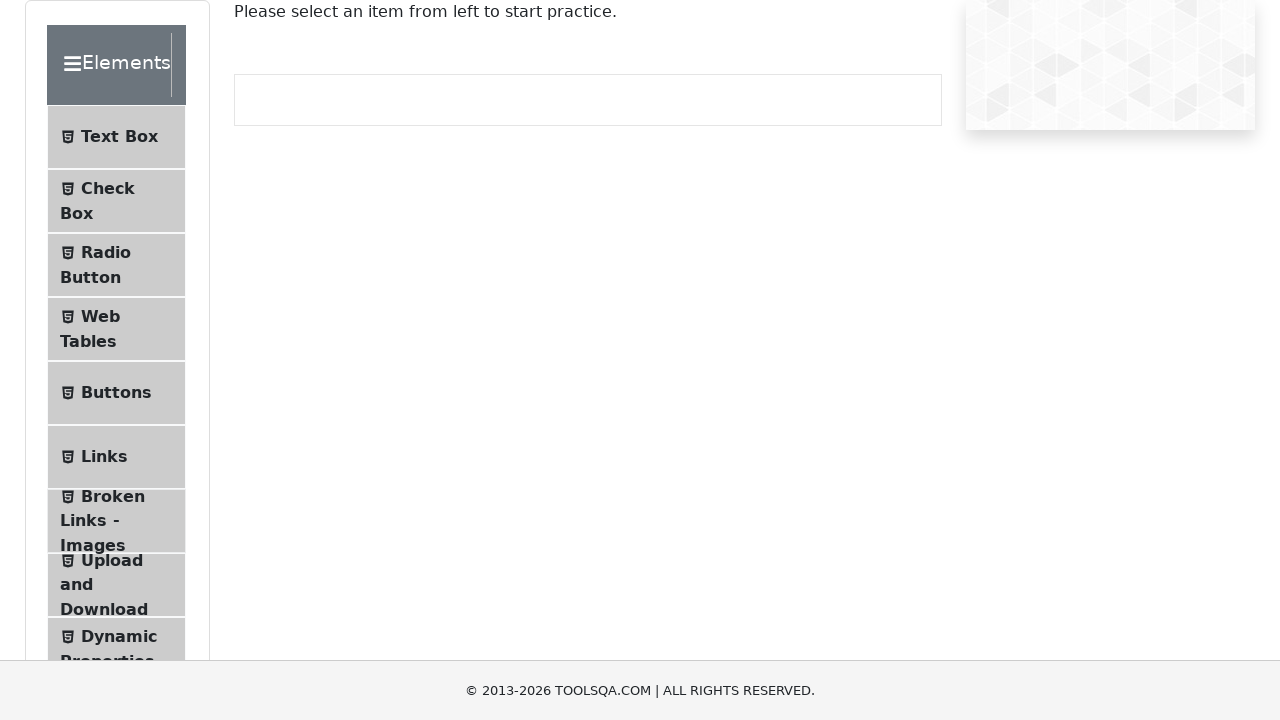

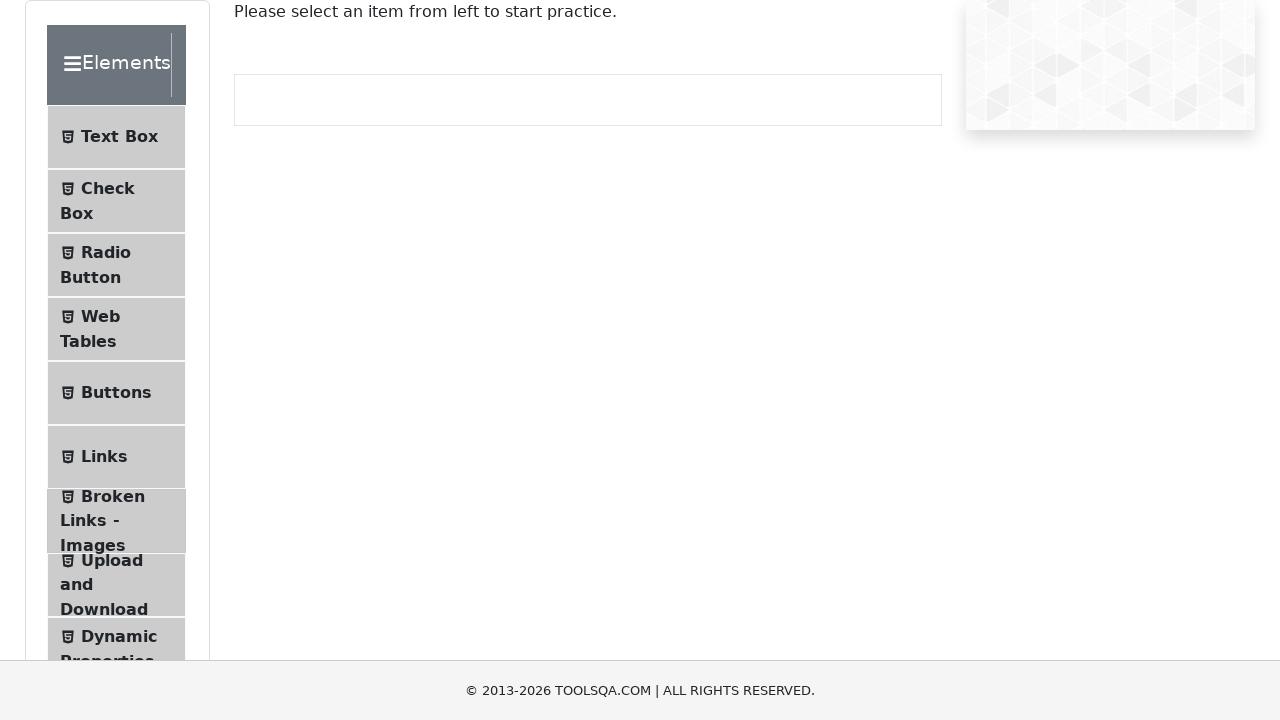